Tests checkbox functionality by clicking multiple checkboxes on an HTML tutorial page. The original script has an infinite loop, but this translation clicks a reasonable number of checkboxes.

Starting URL: http://www.tizag.com/htmlT/htmlcheckboxes.php

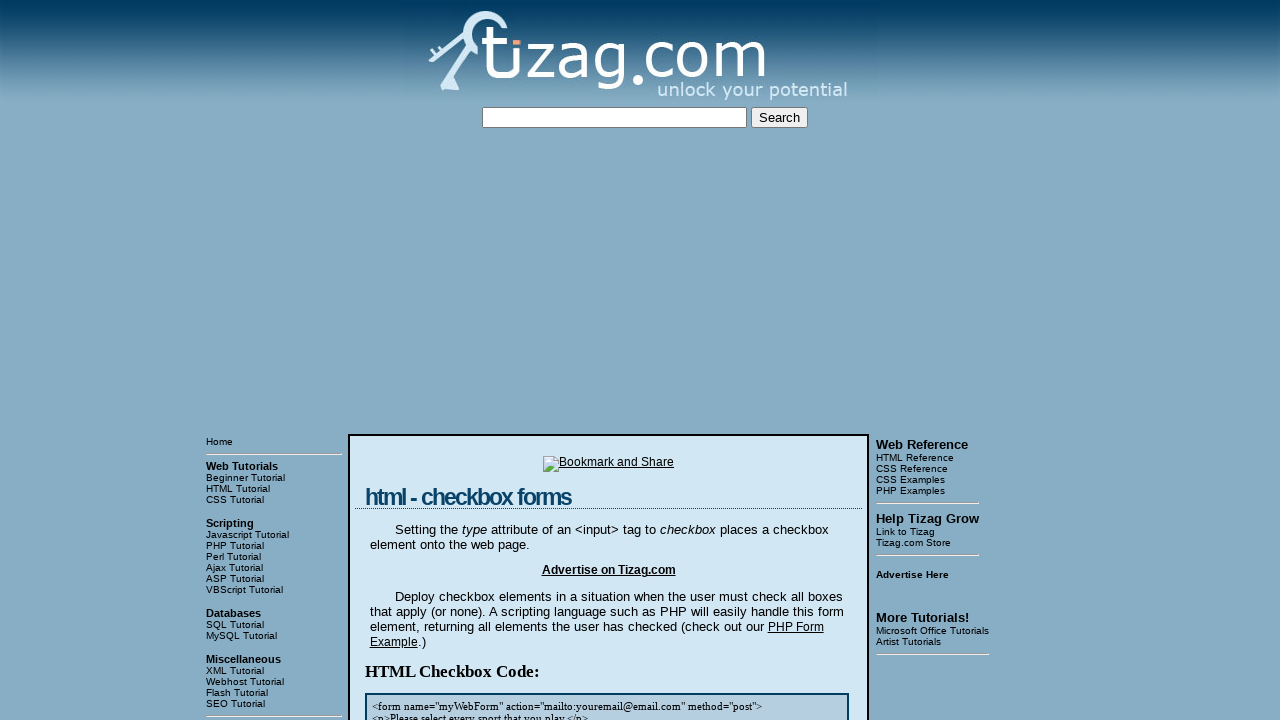

Clicked checkbox 1 in div[4] at (422, 360) on //div[4]/input[1]
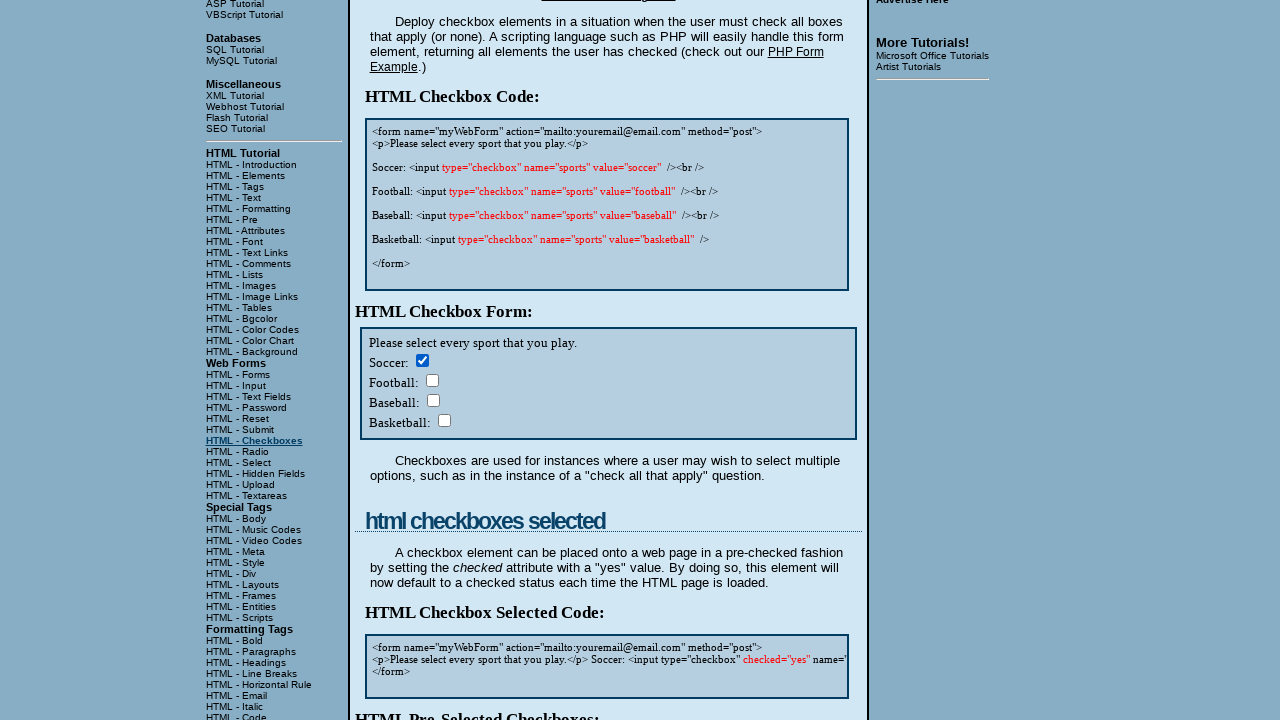

Clicked checkbox 2 in div[4] at (432, 380) on //div[4]/input[2]
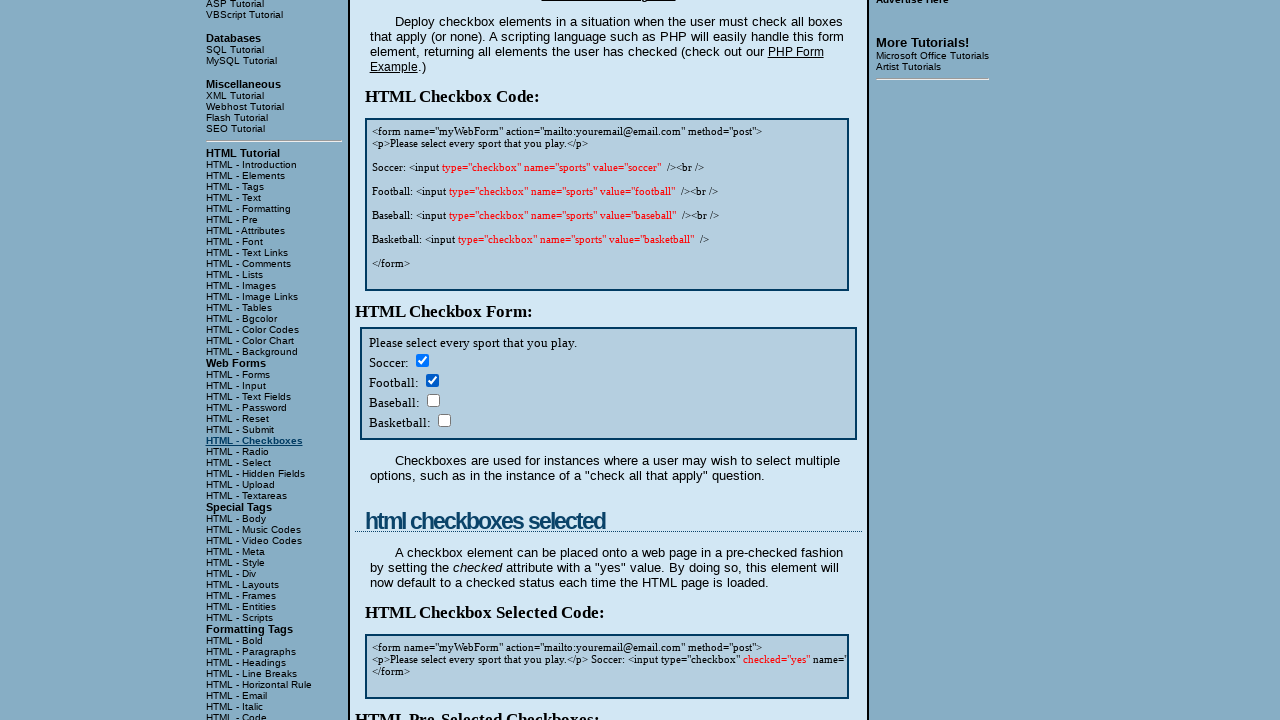

Clicked checkbox 3 in div[4] at (433, 400) on //div[4]/input[3]
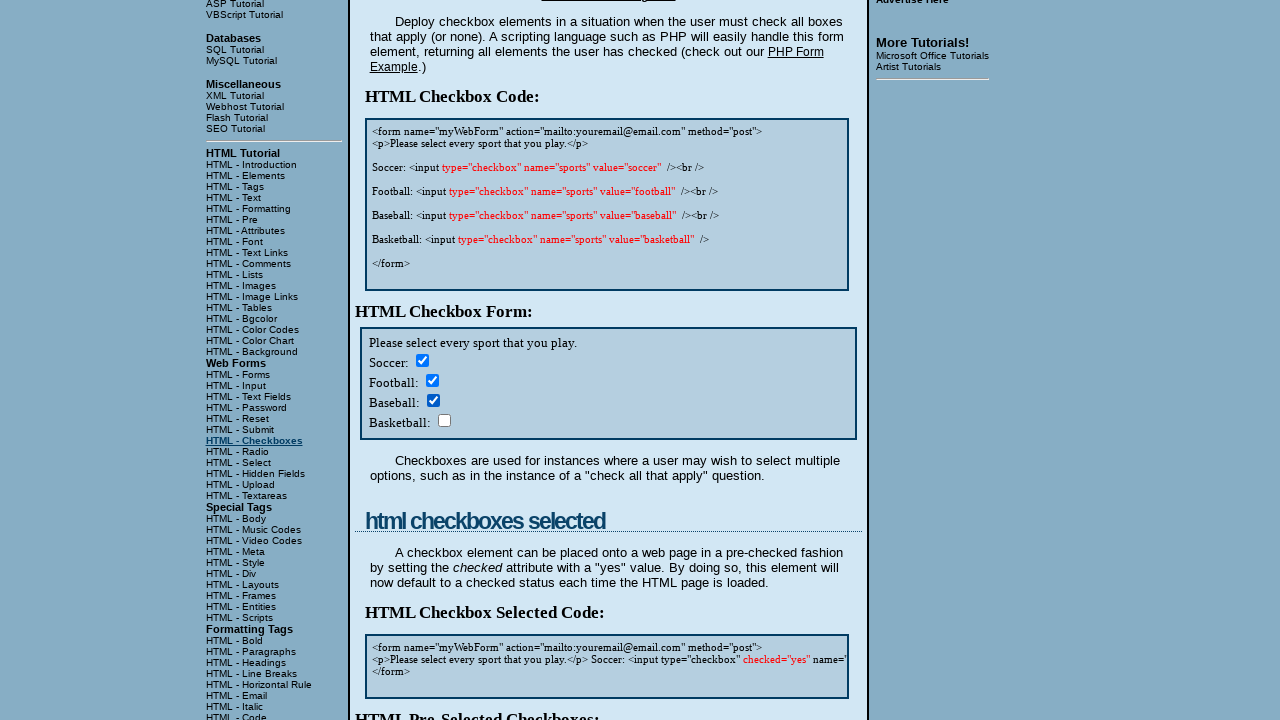

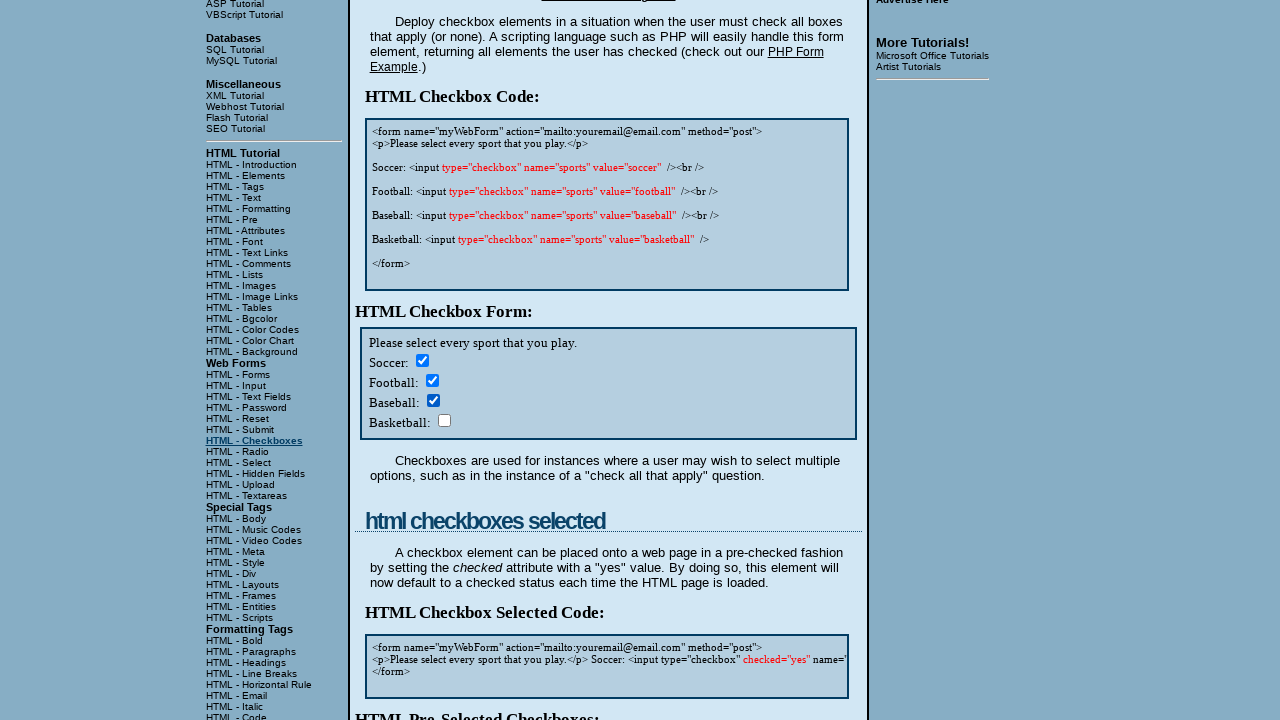